Tests responsive design by changing window sizes to desktop, laptop, tablet and mobile dimensions and verifying key elements remain accessible

Starting URL: https://ai-resume-checker-nine.vercel.app/

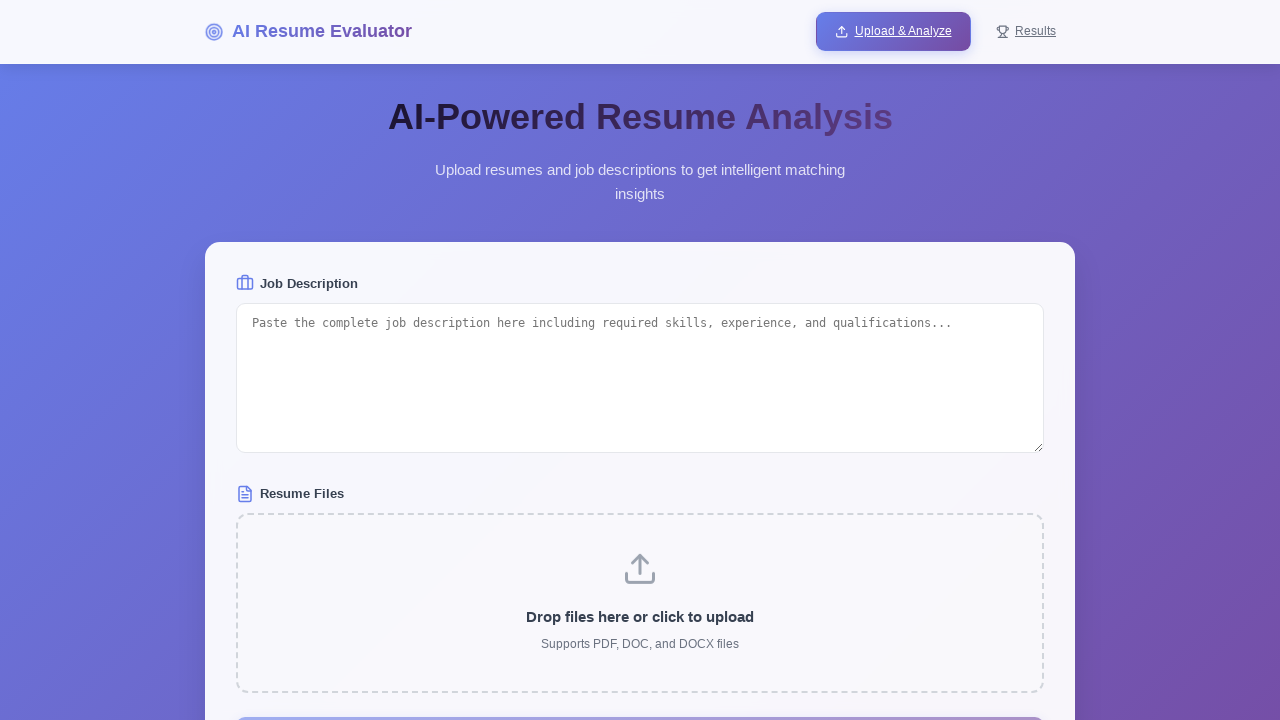

Set viewport size to 1920x1080
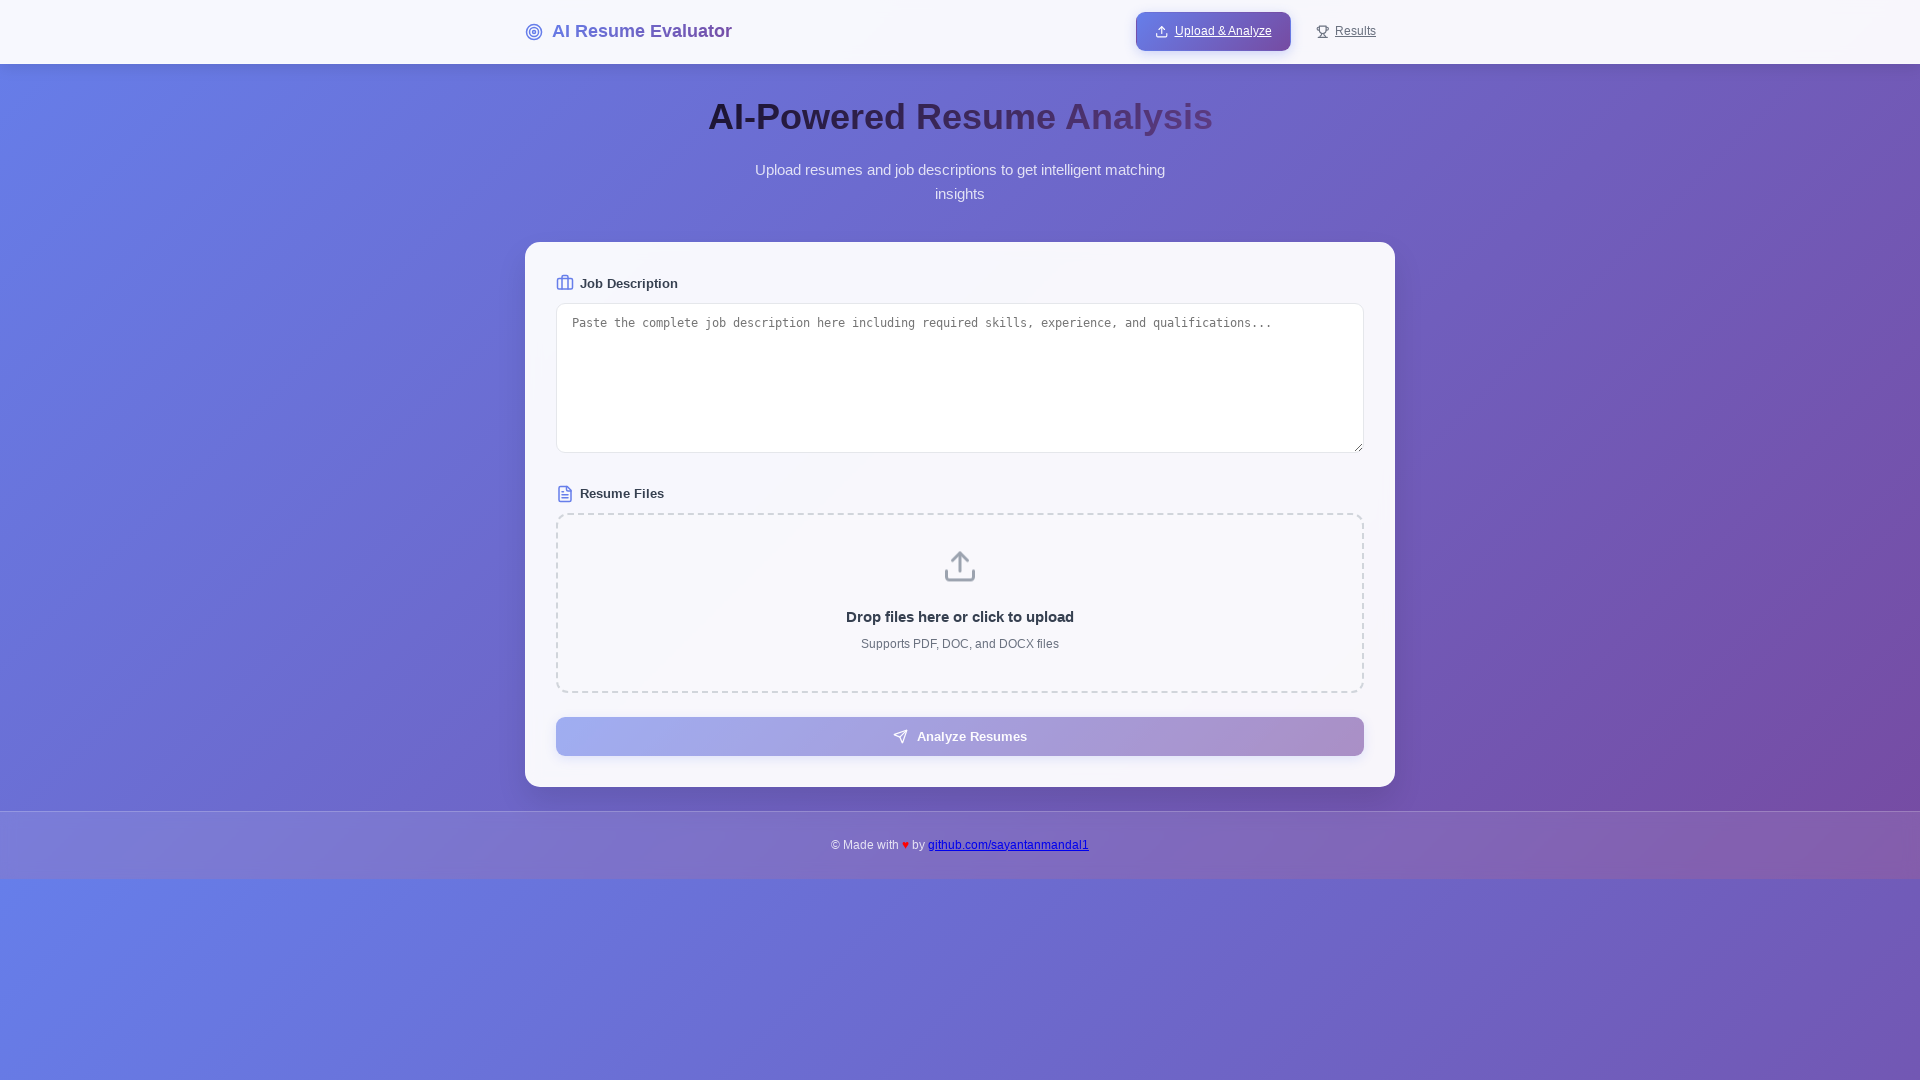

Waited 2 seconds for page to stabilize at 1920x1080
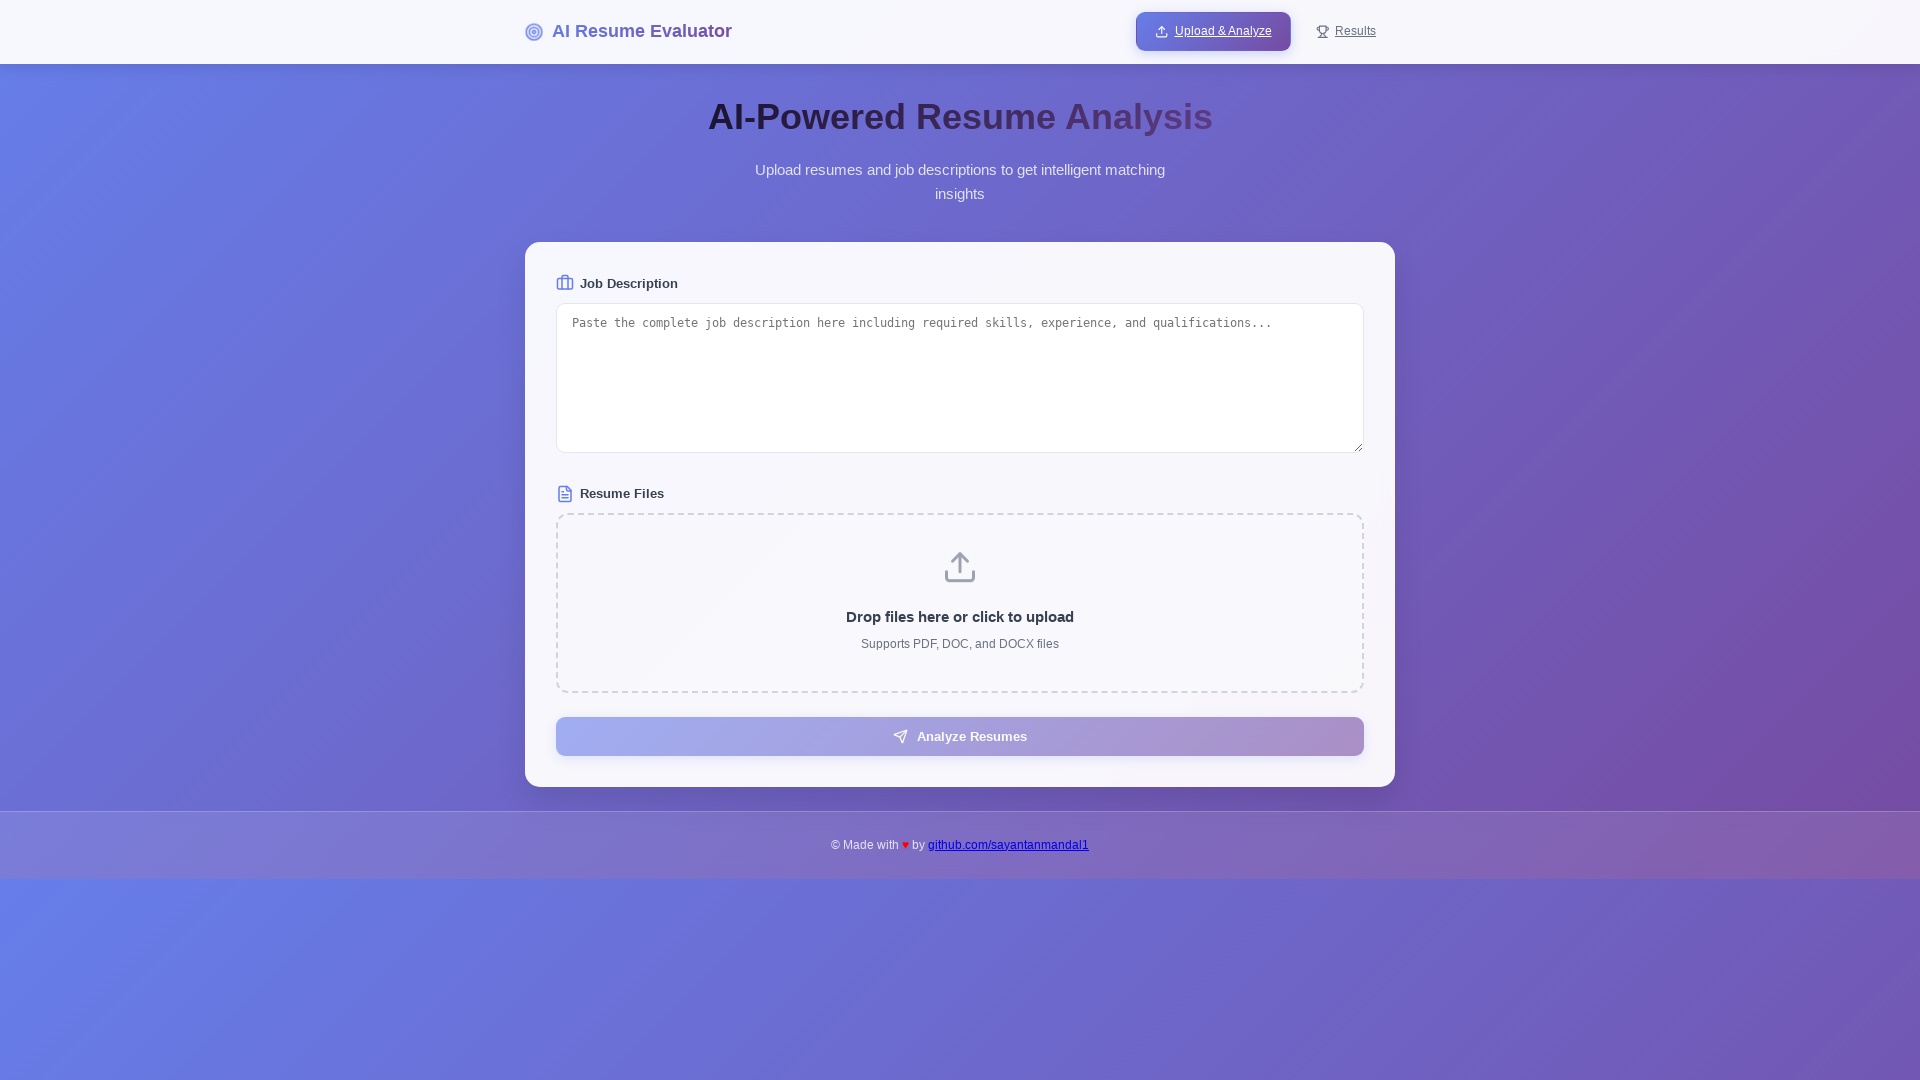

Element not accessible at 1920x1080 - responsive design test failed
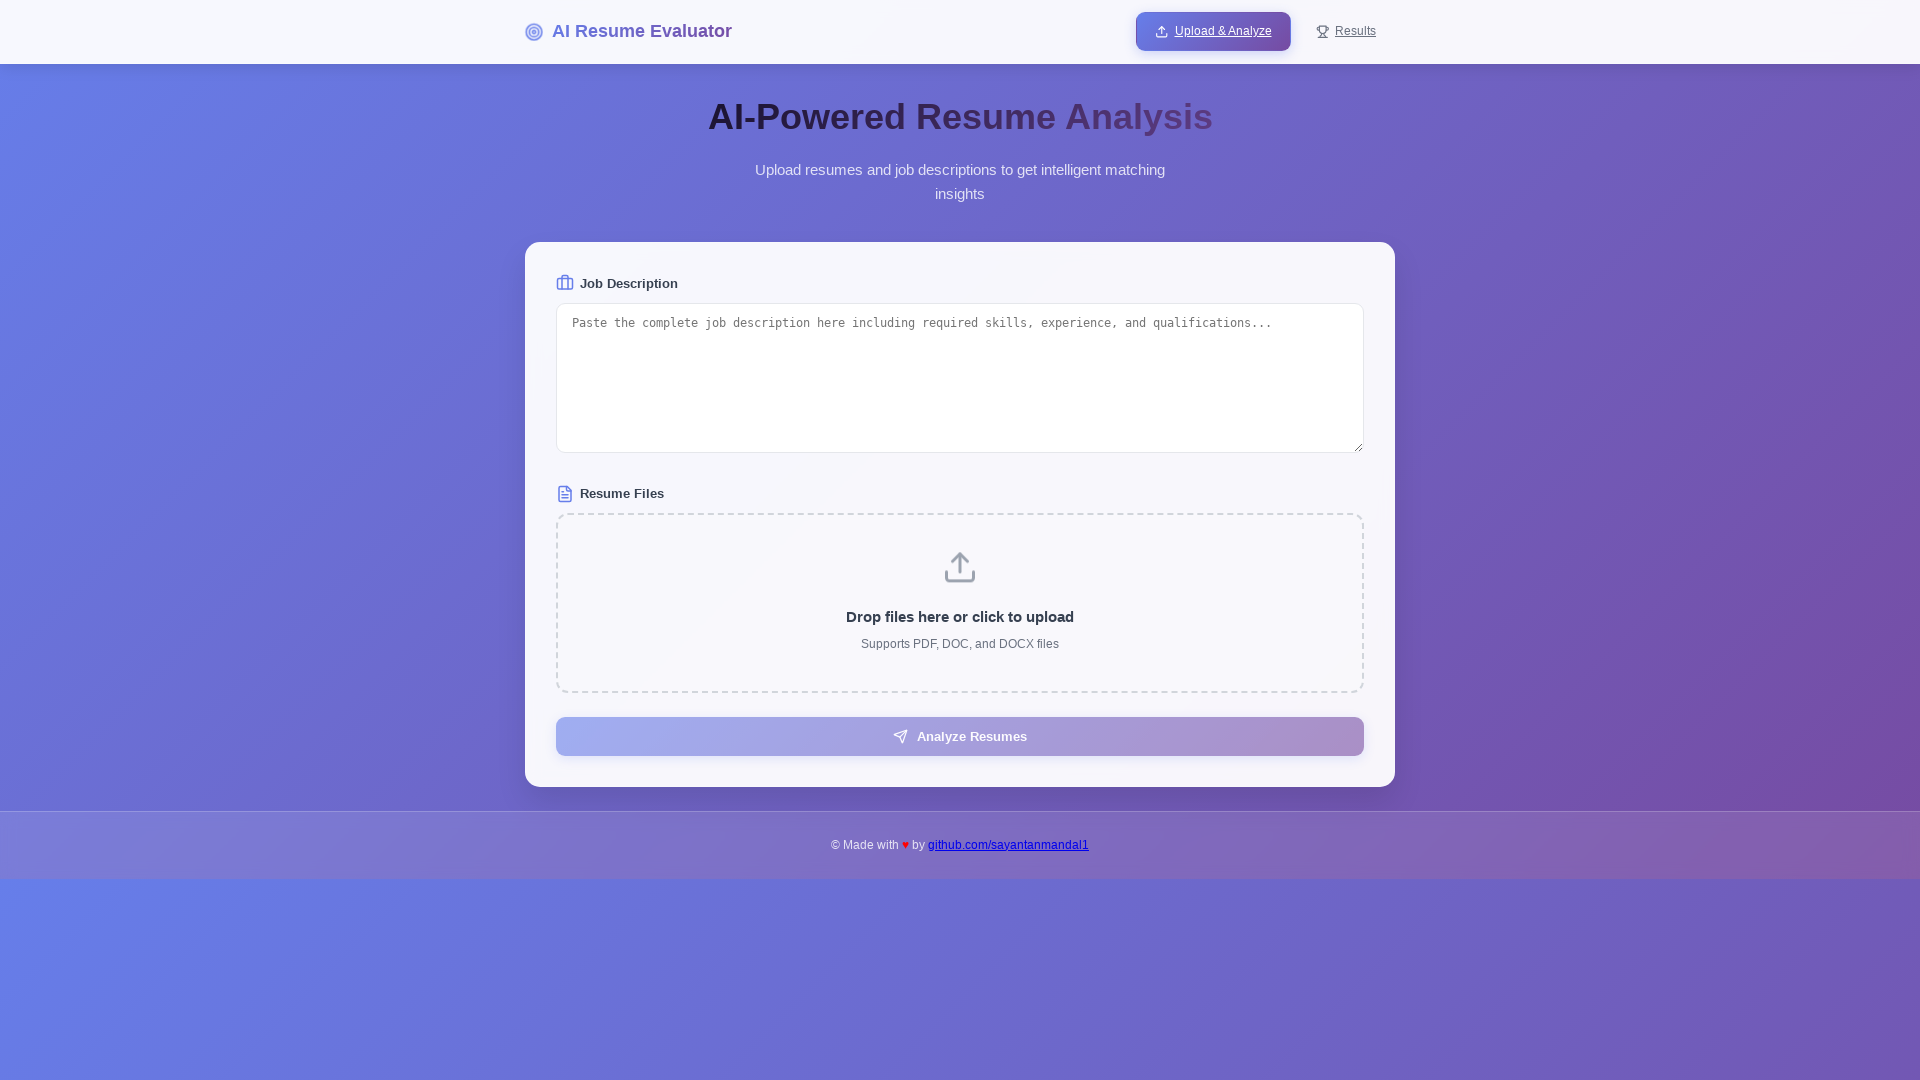

Set viewport size to 1366x768
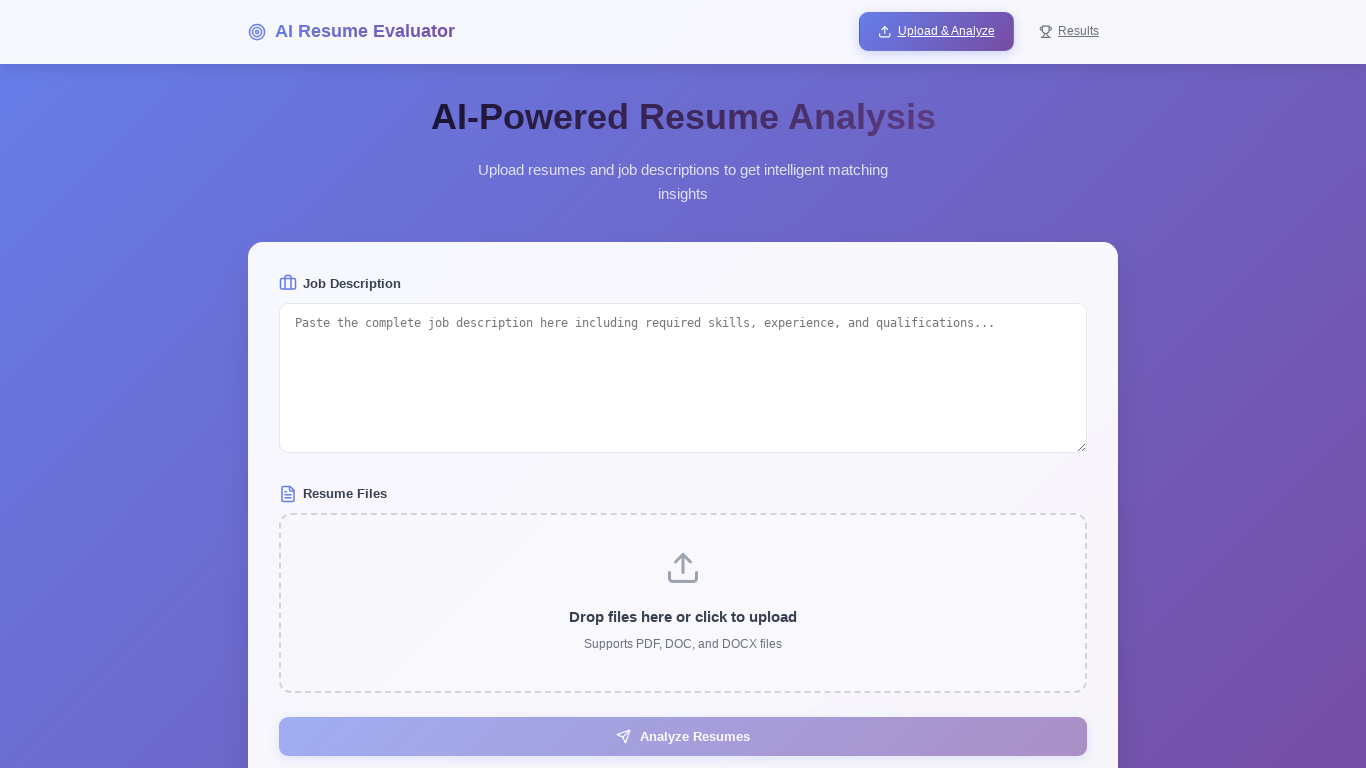

Waited 2 seconds for page to stabilize at 1366x768
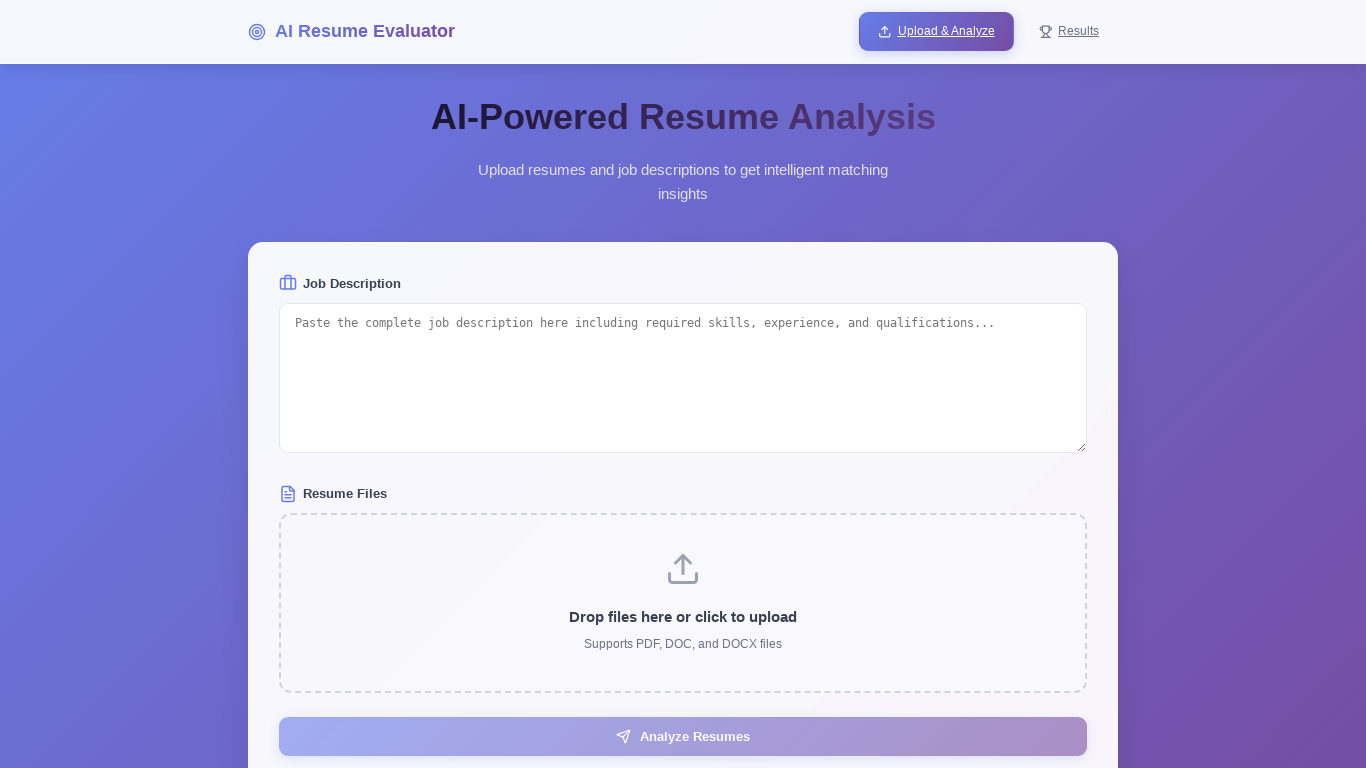

Element not accessible at 1366x768 - responsive design test failed
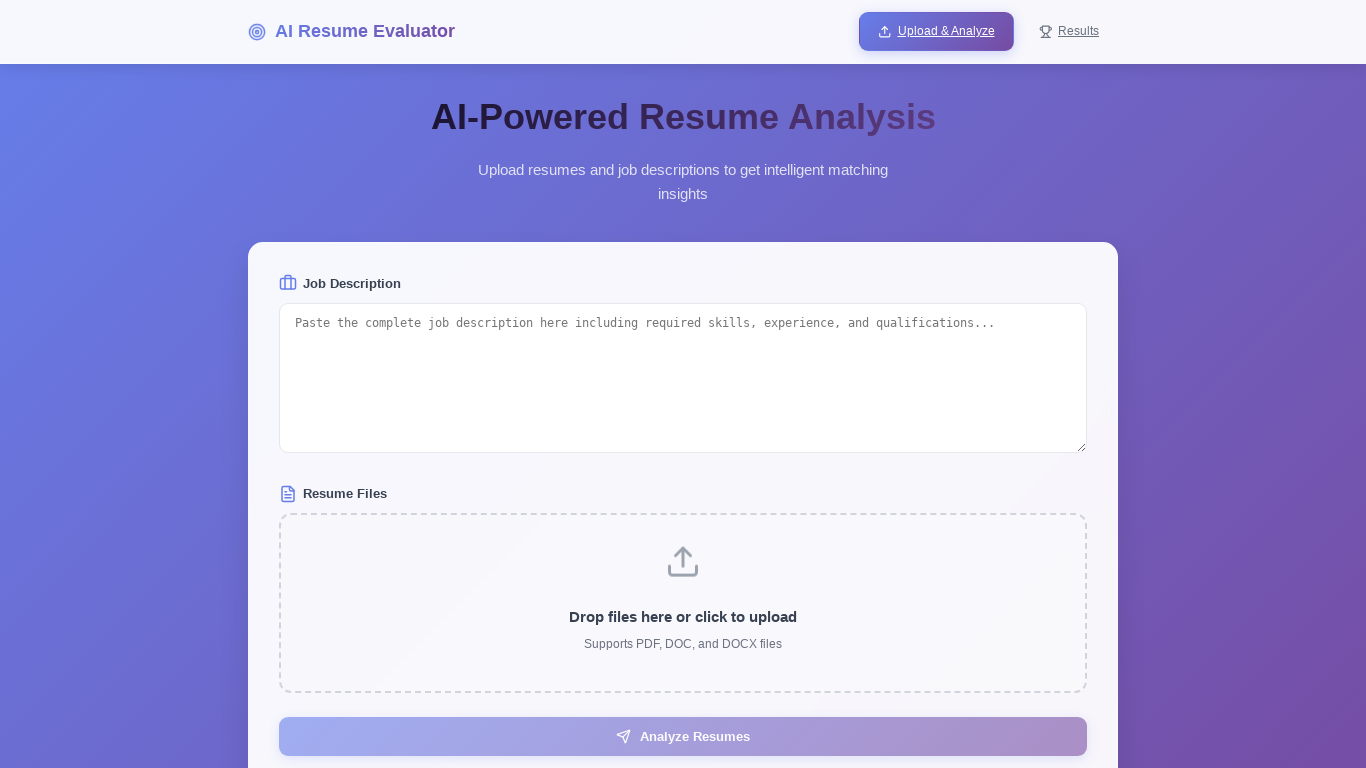

Set viewport size to 768x1024
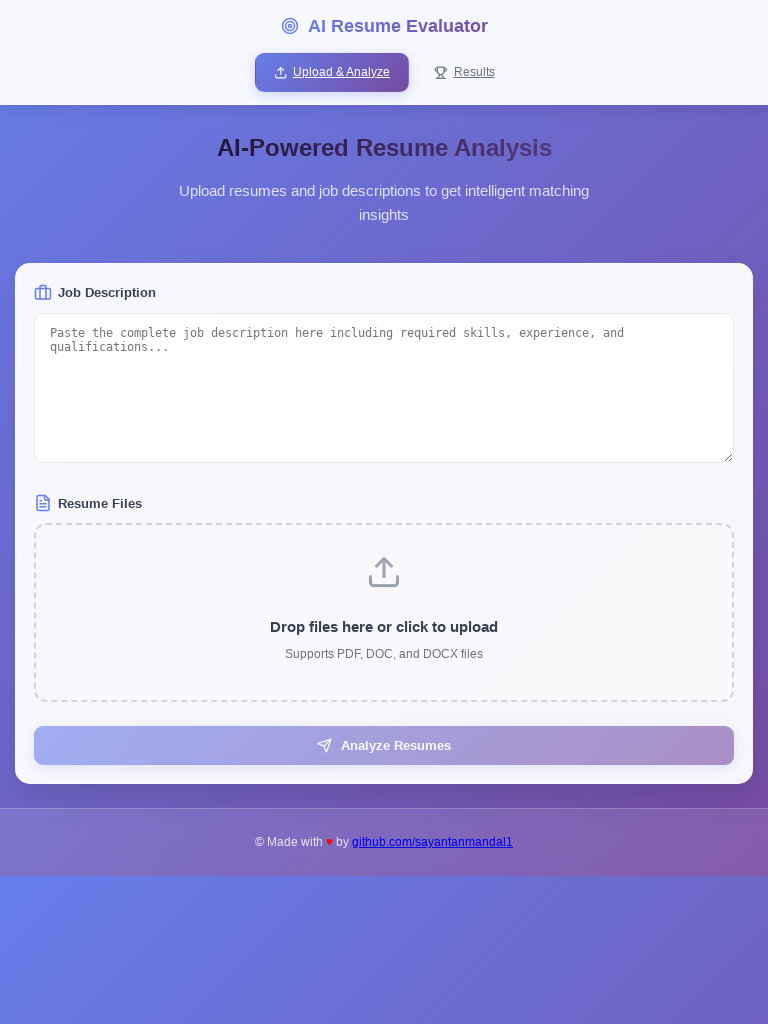

Waited 2 seconds for page to stabilize at 768x1024
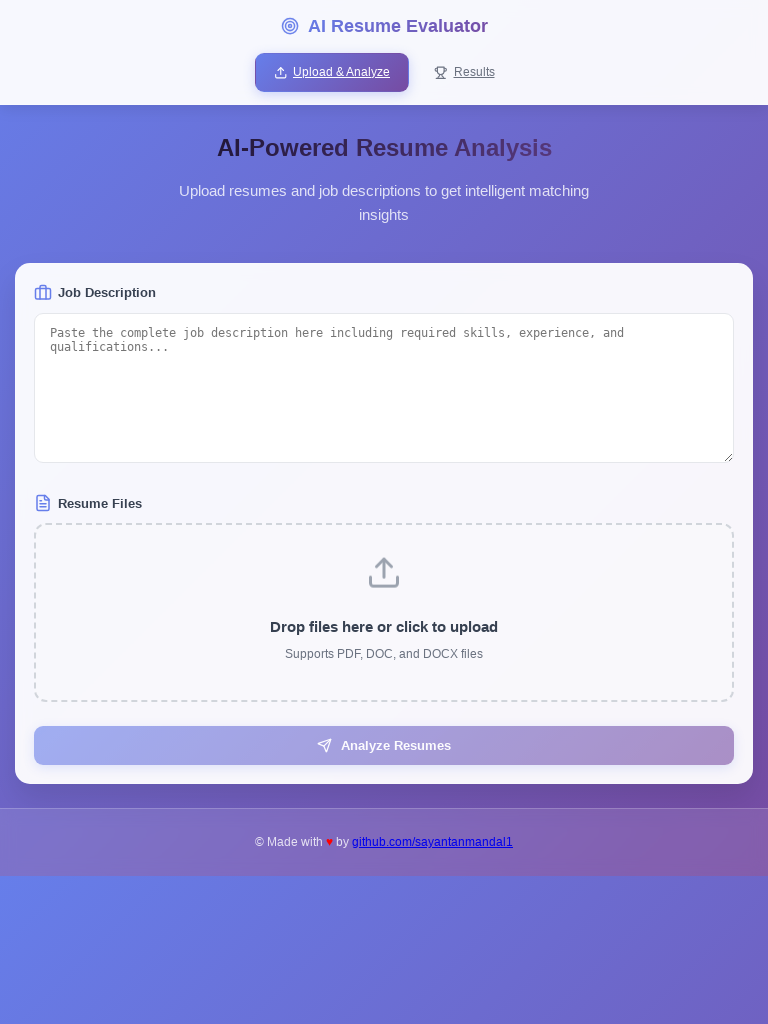

Element not accessible at 768x1024 - responsive design test failed
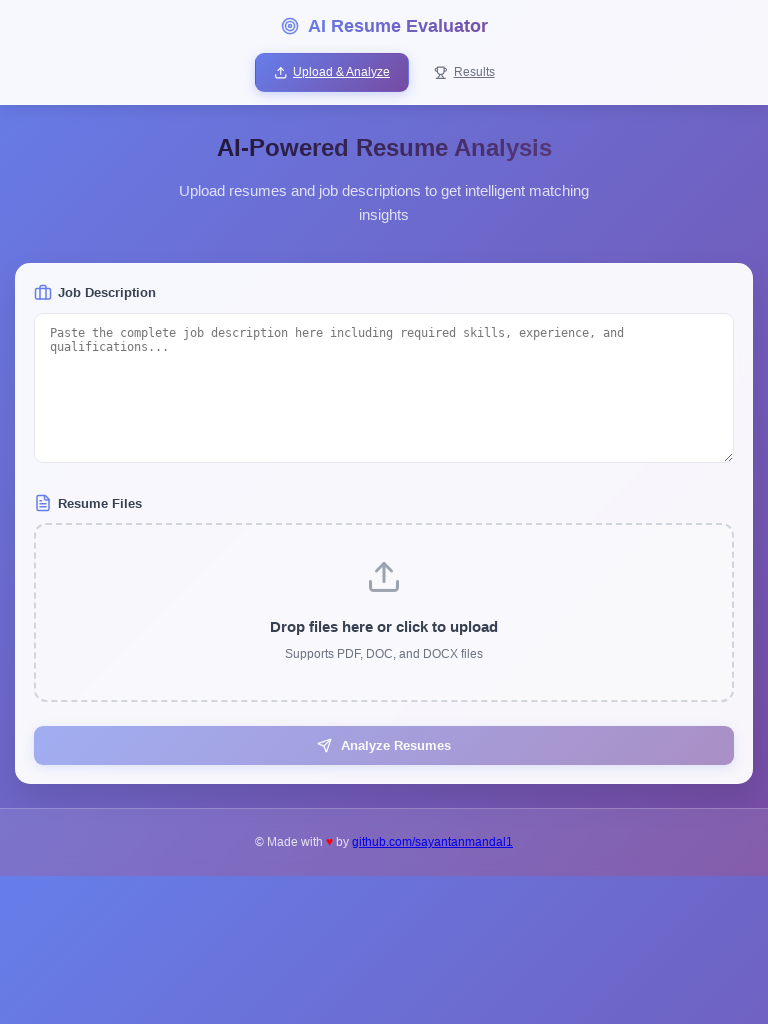

Set viewport size to 375x667
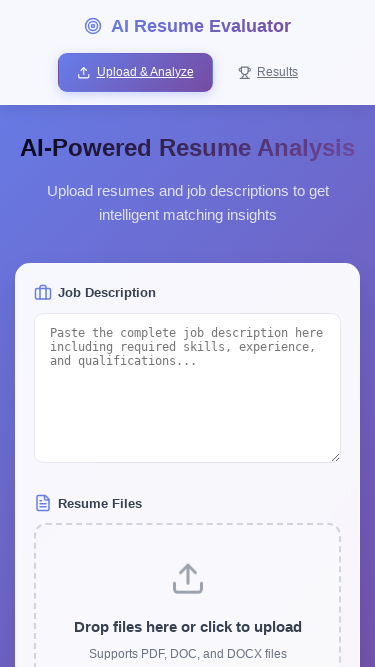

Waited 2 seconds for page to stabilize at 375x667
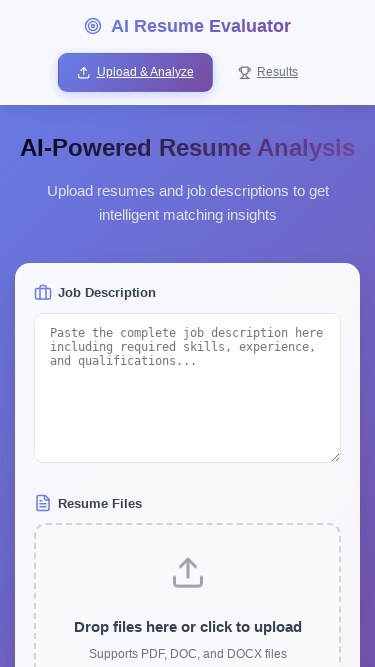

Element not accessible at 375x667 - responsive design test failed
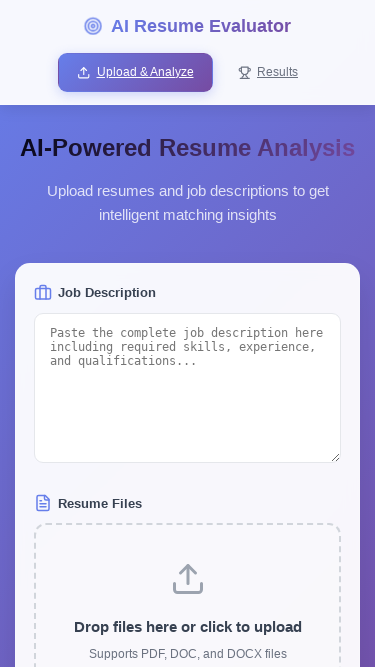

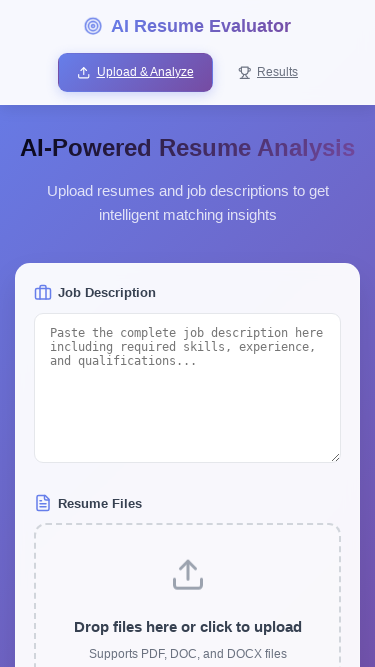